Tests confirm dialogs with OK and Cancel buttons by navigating to the confirm alert section and dismissing the dialog

Starting URL: https://demo.automationtesting.in/Alerts.html

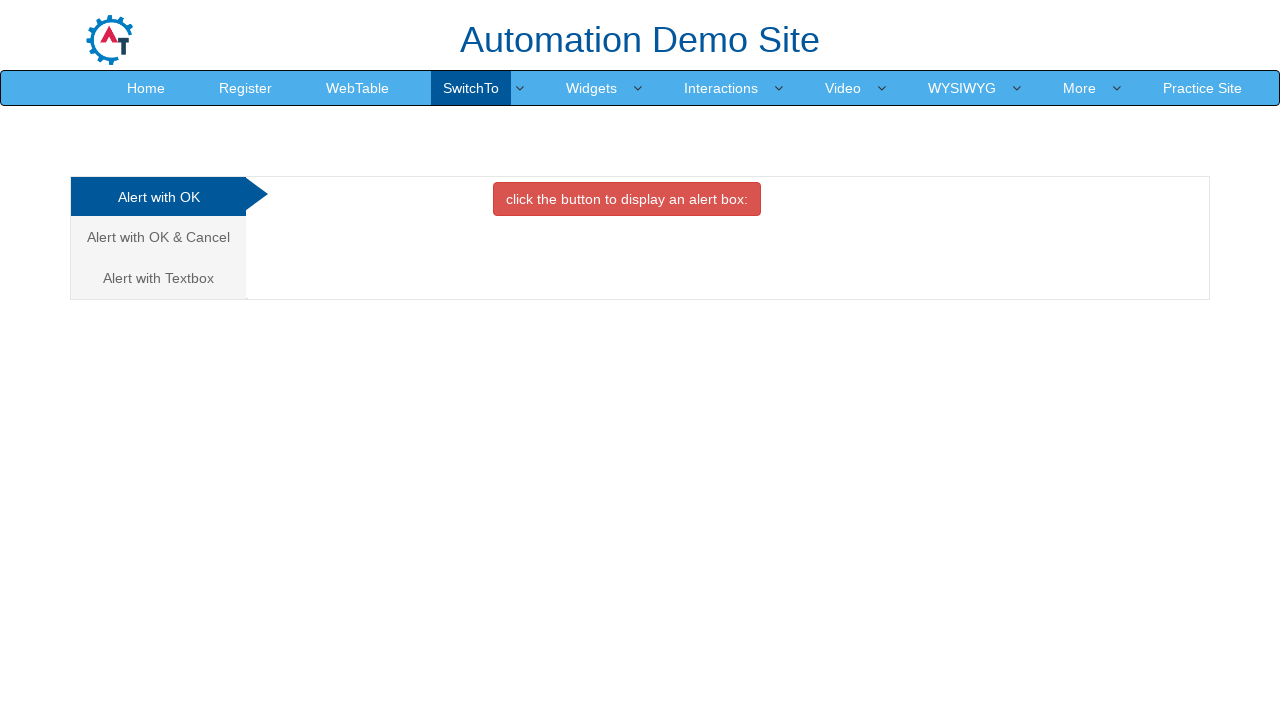

Navigated to Alerts demo page
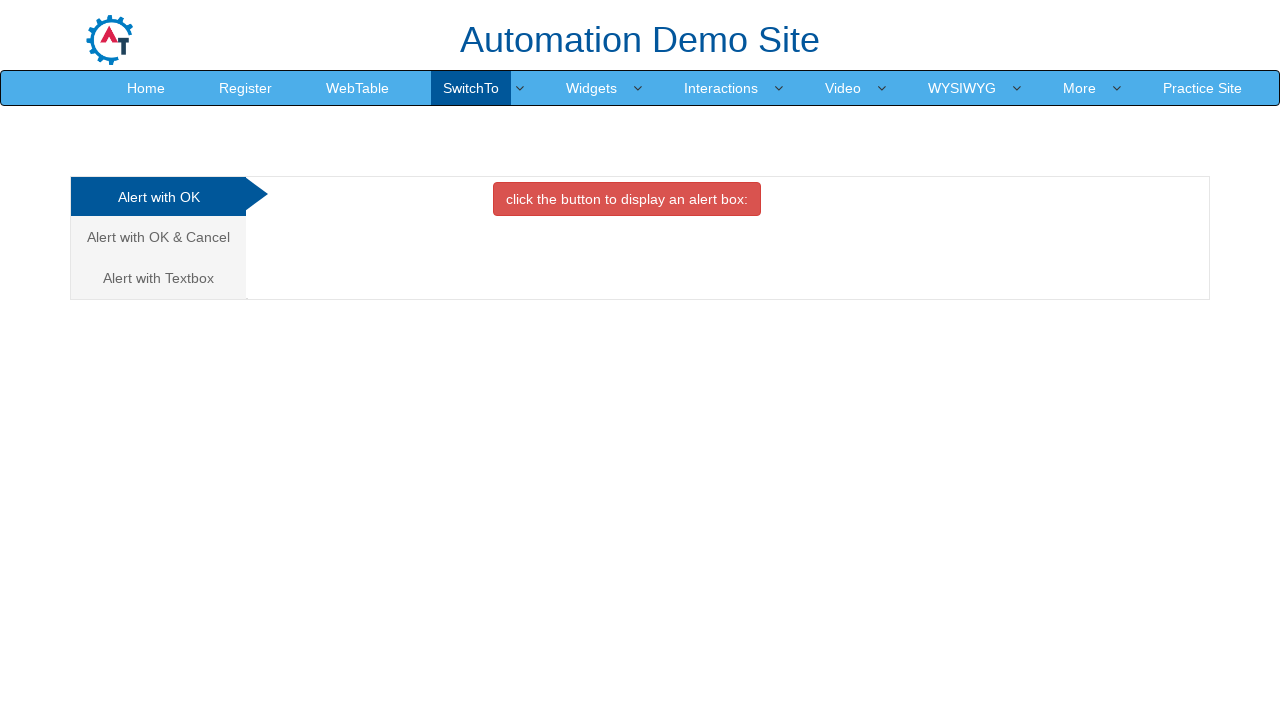

Clicked on Alert with OK & Cancel tab at (158, 237) on xpath=//a[contains(text(),'Alert with OK & Cancel')]
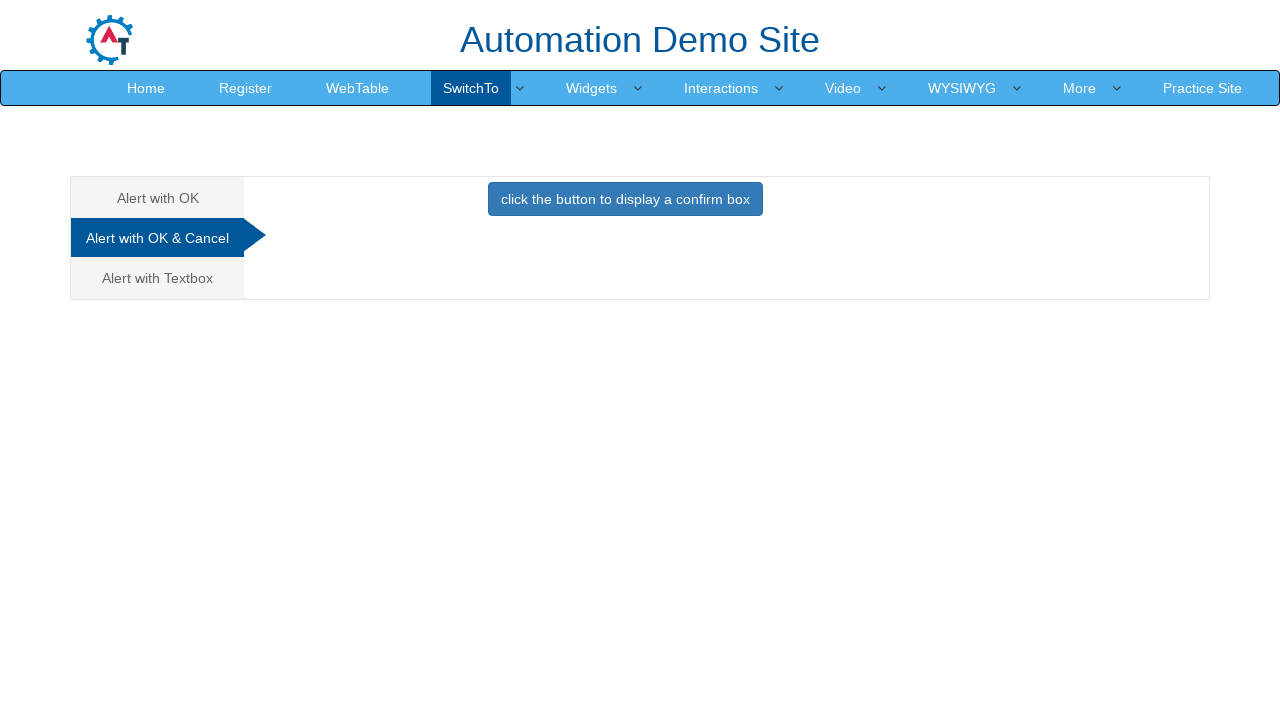

Clicked button to display confirm box at (625, 199) on xpath=//button[contains(text(),'click the button to display a confirm box')]
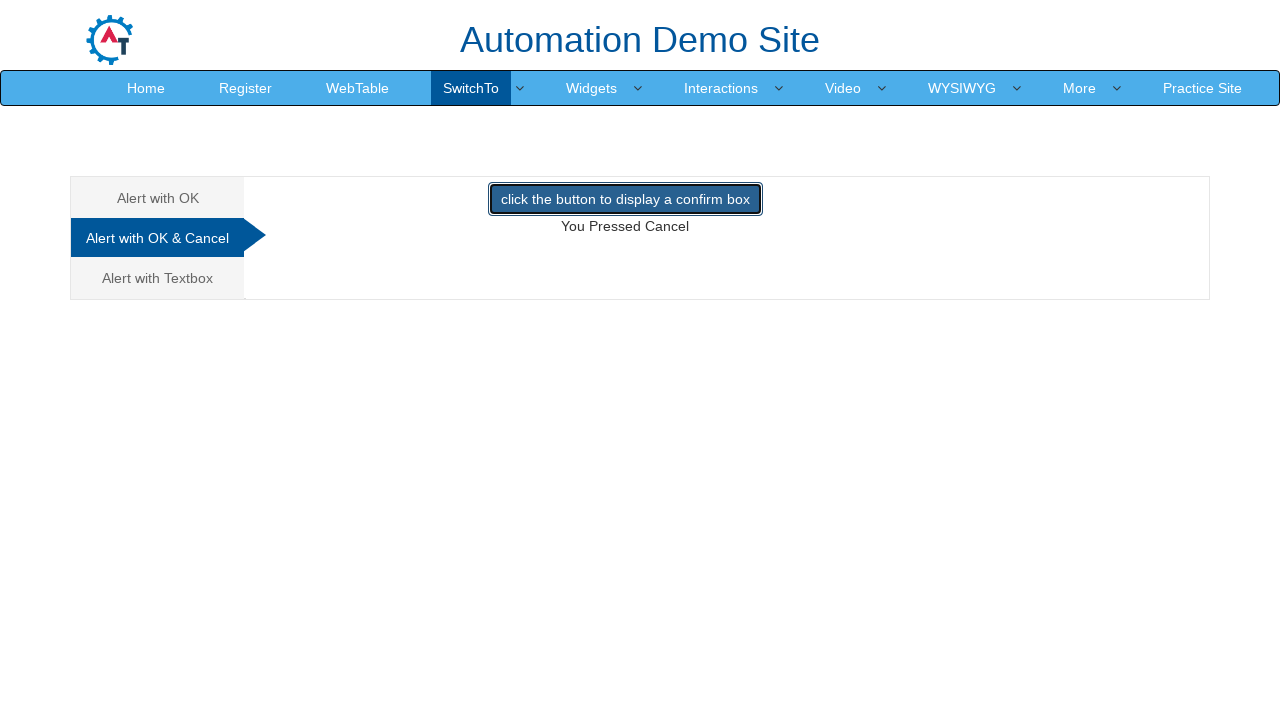

Dismissed the confirm dialog by clicking Cancel
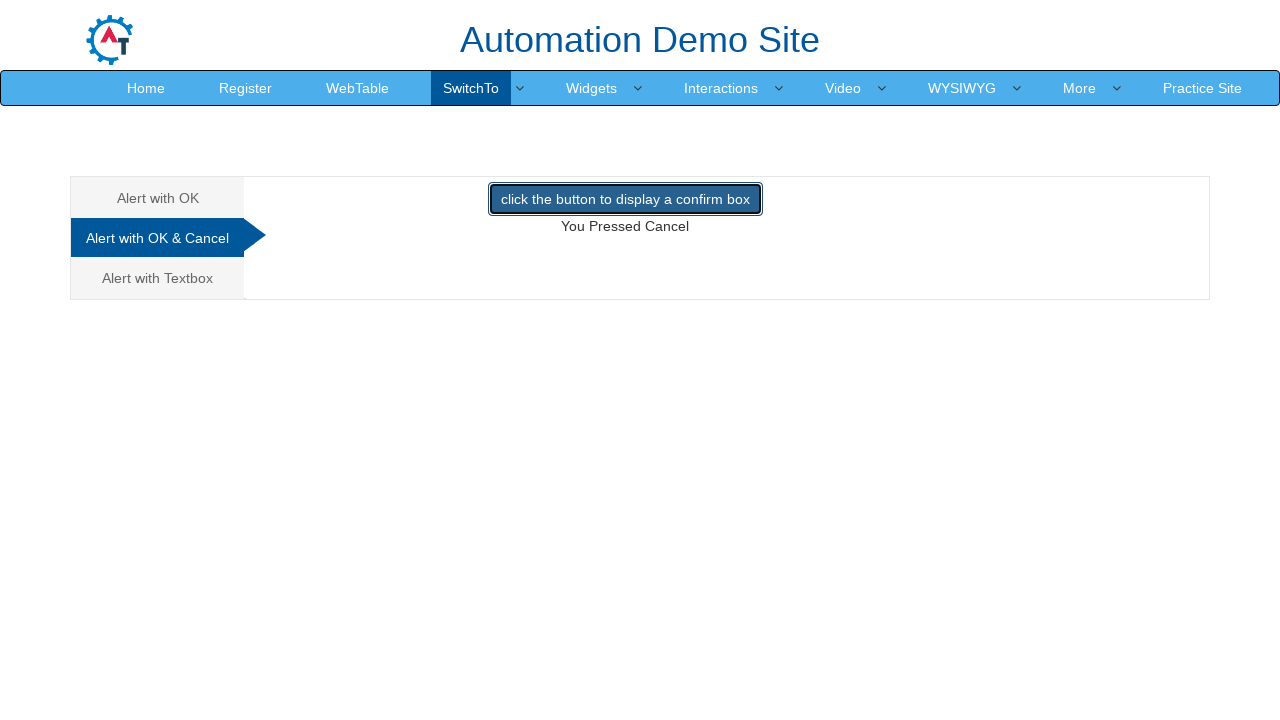

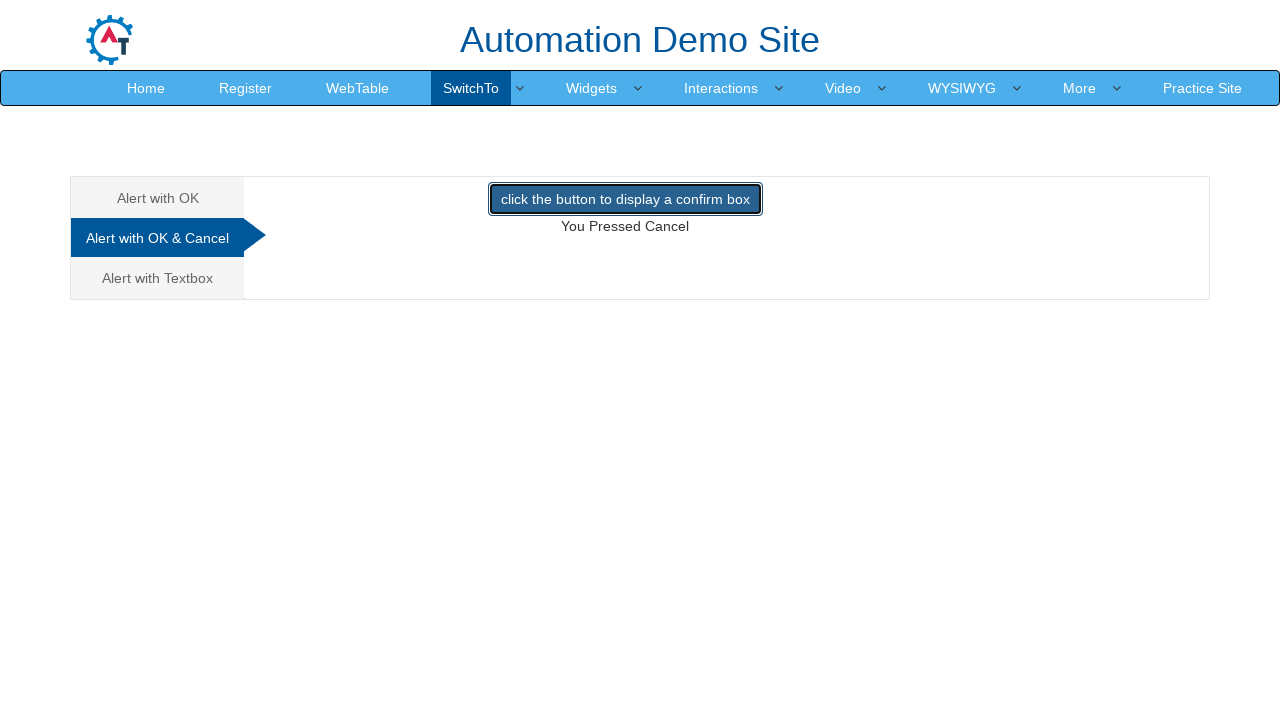